Tests the password reset functionality by navigating to the forgot password page, filling in email and new password fields, and submitting the form to save the new password.

Starting URL: https://rahulshettyacademy.com/client/

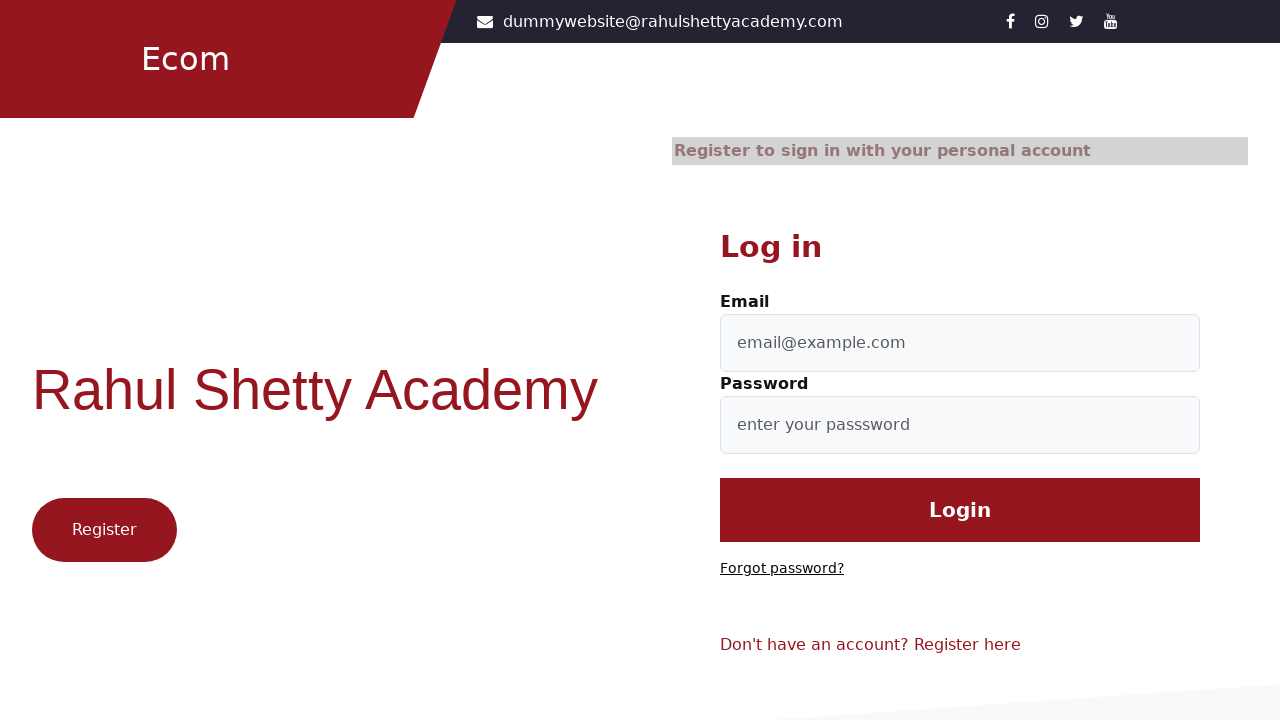

Clicked 'Forgot password?' link at (782, 569) on text=Forgot password?
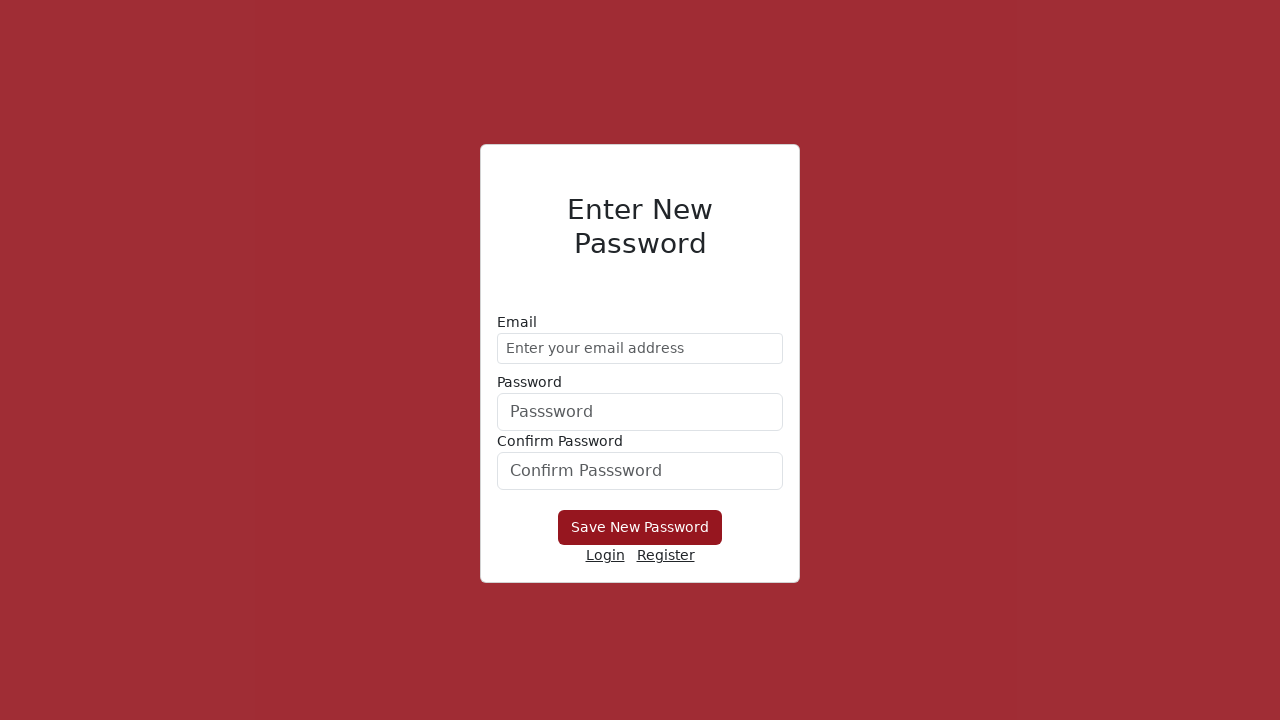

Filled email field with 'testuser847@gmail.com' on form div:nth-child(1) input
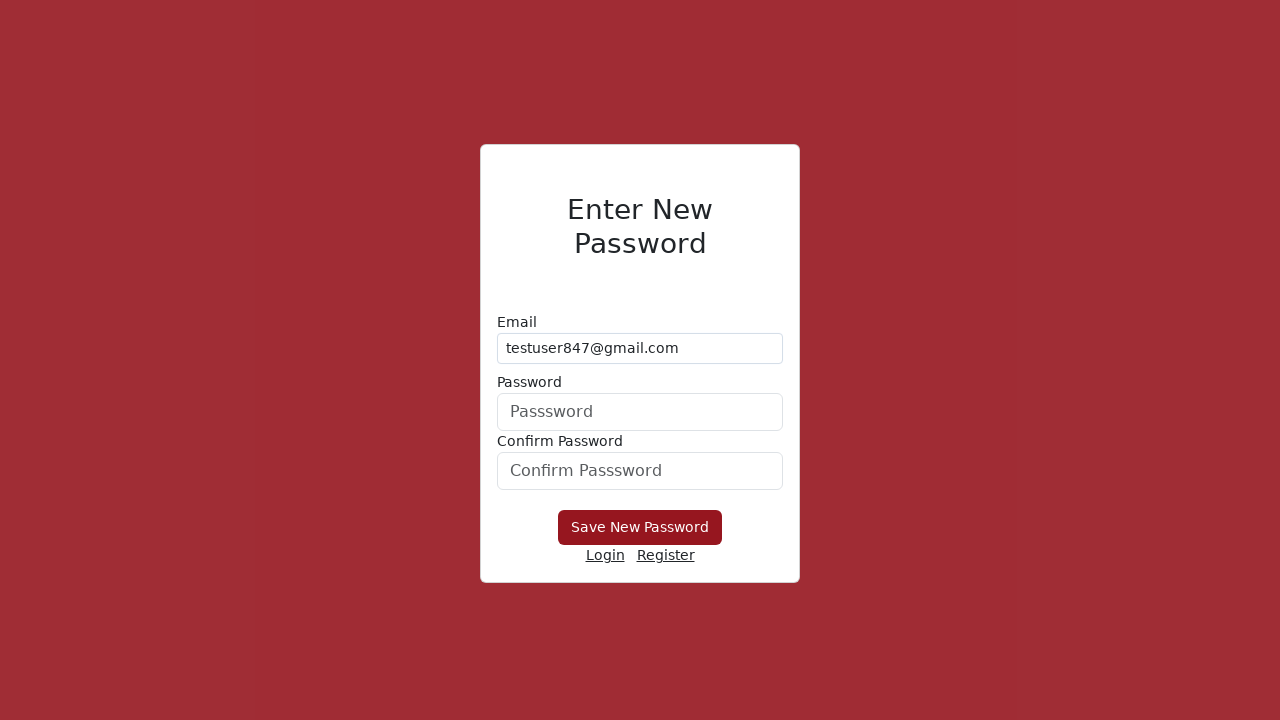

Filled new password field with 'SecurePass@9876' on form div:nth-child(2) input
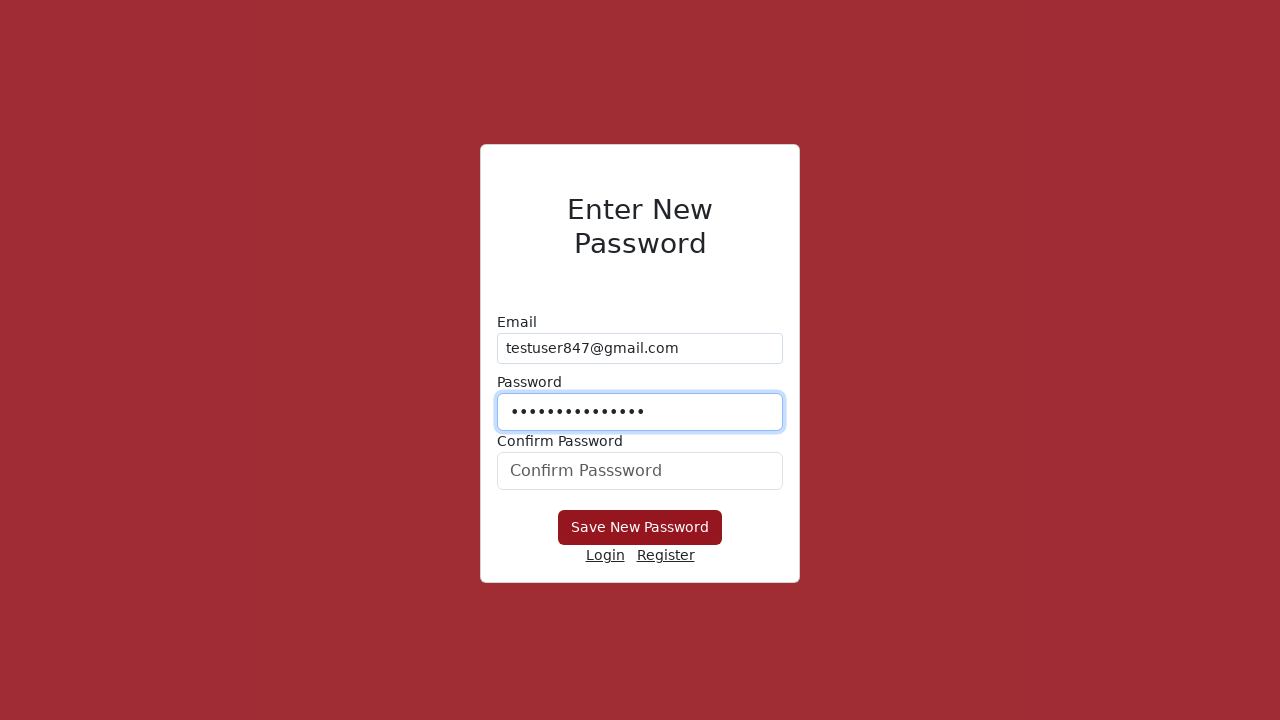

Filled confirm password field with 'SecurePass@9876' on #confirmPassword
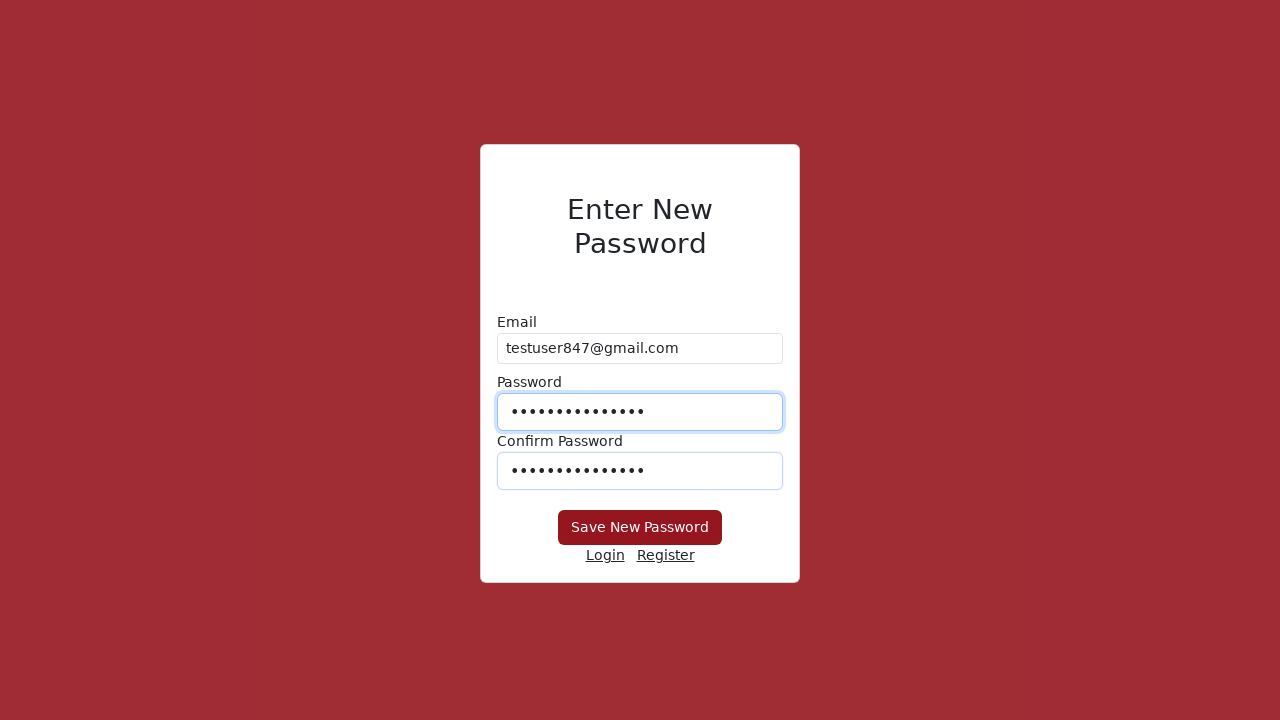

Clicked 'Save New Password' button to submit password reset form at (640, 528) on button:has-text('Save New Password')
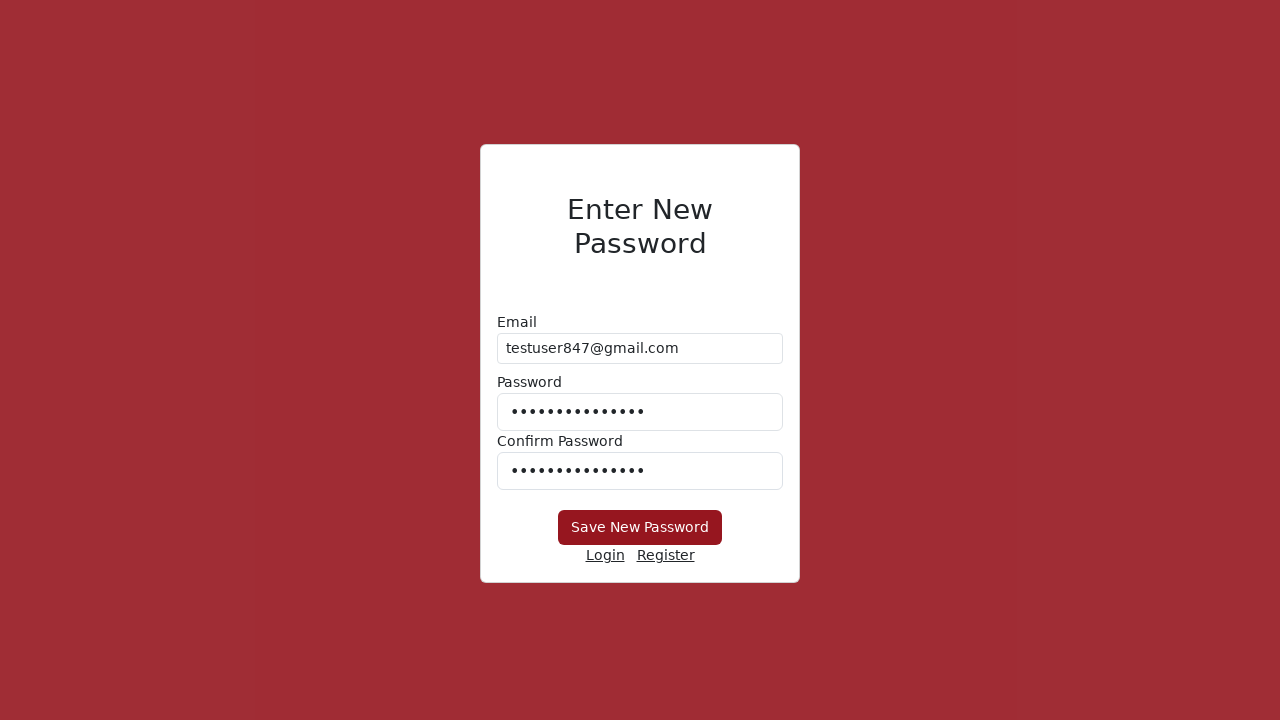

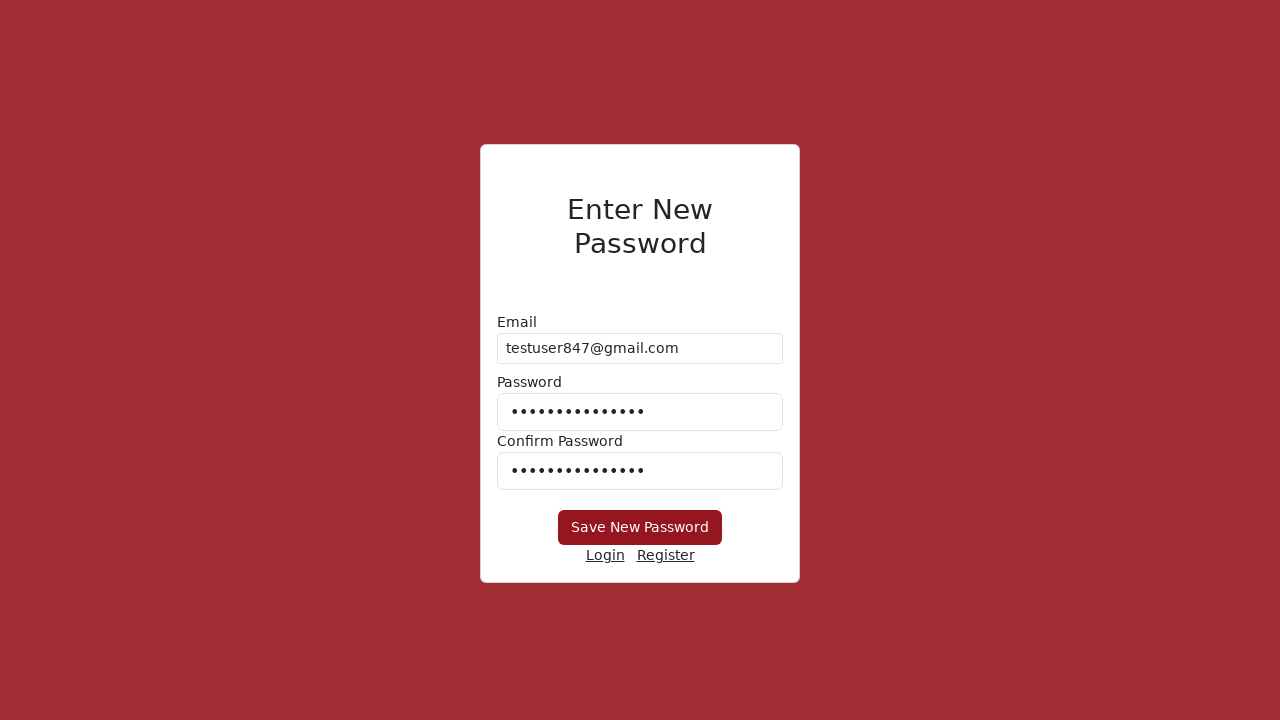